Tests that the text input field clears after adding a todo item.

Starting URL: https://demo.playwright.dev/todomvc

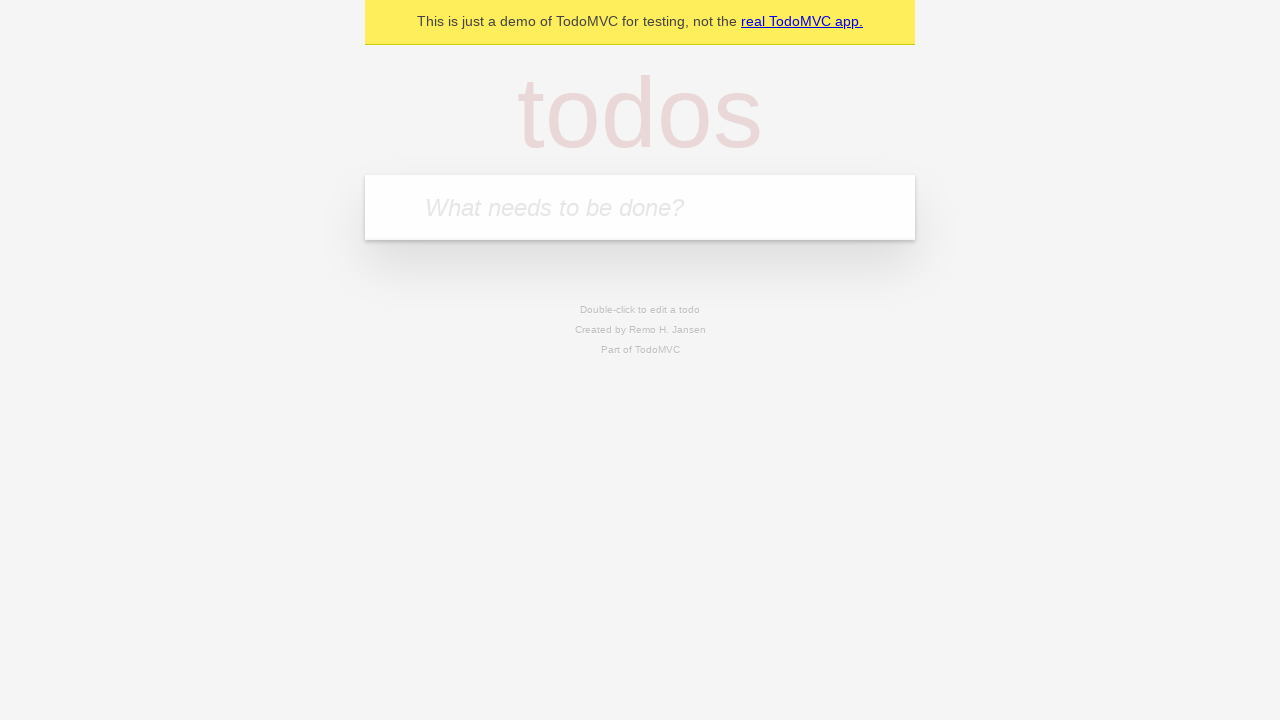

Filled todo input field with 'buy some cheese' on internal:attr=[placeholder="What needs to be done?"i]
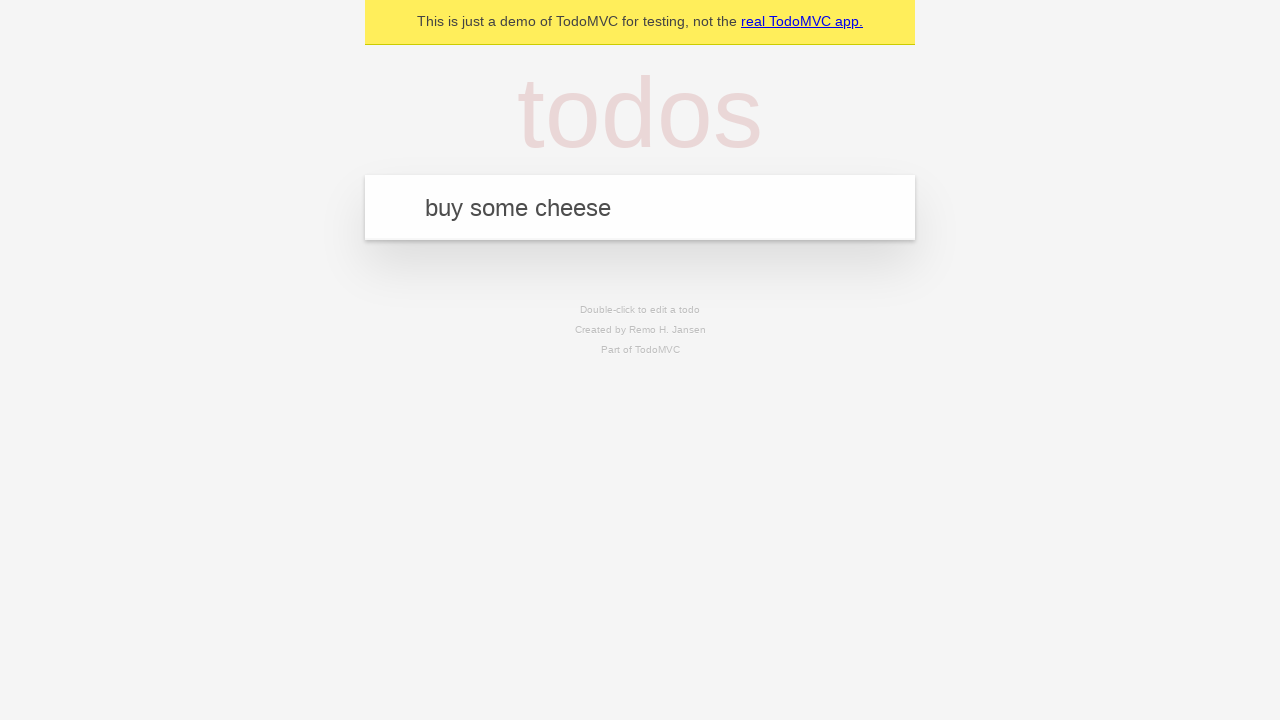

Pressed Enter to add the todo item on internal:attr=[placeholder="What needs to be done?"i]
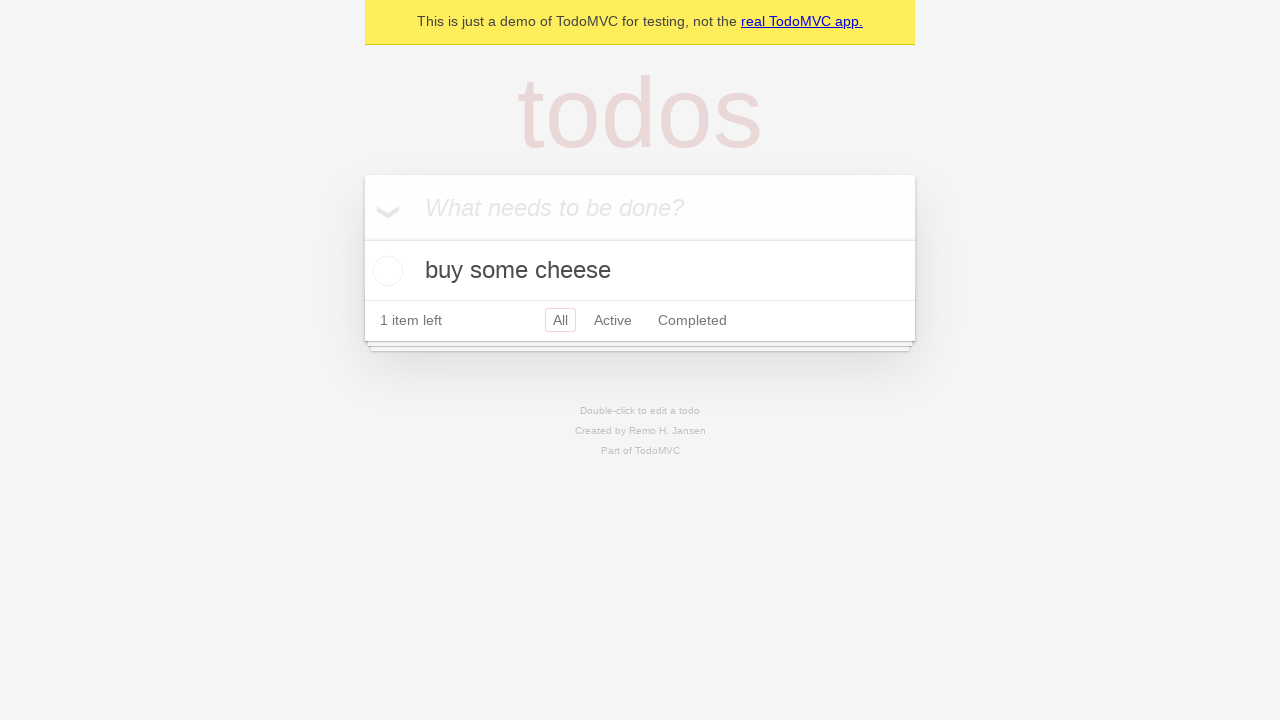

Todo item added and title element appeared
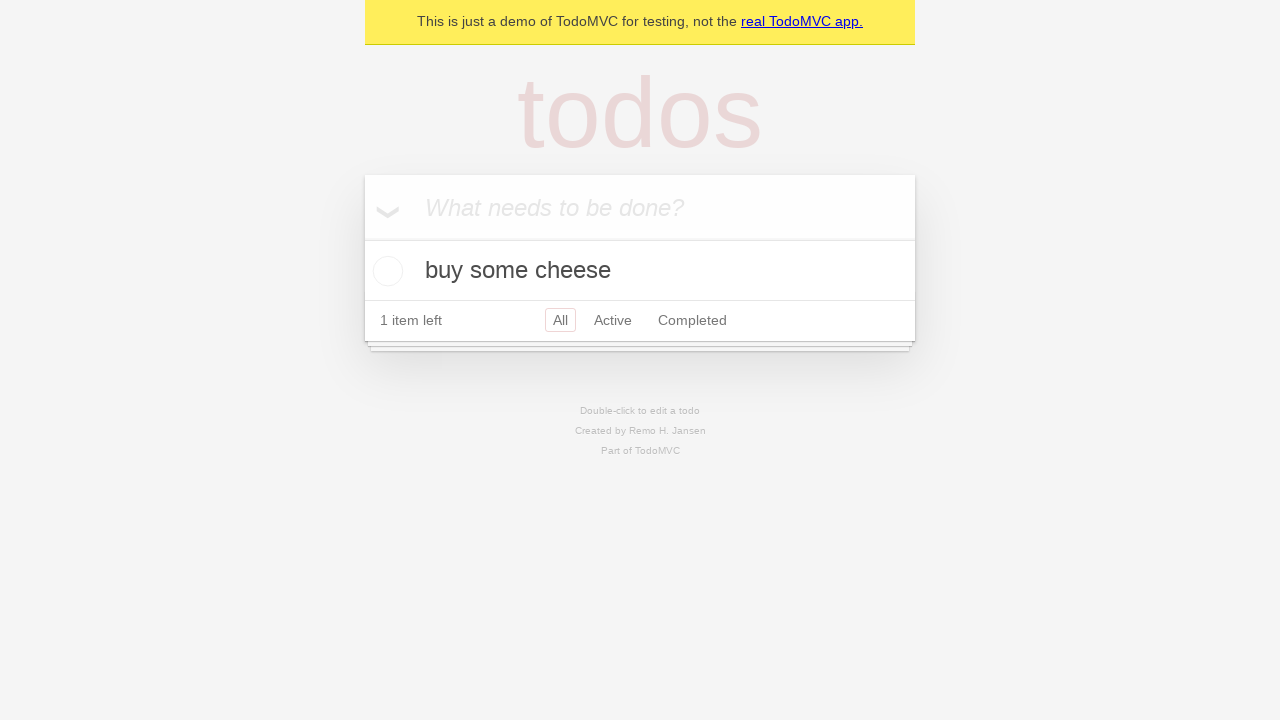

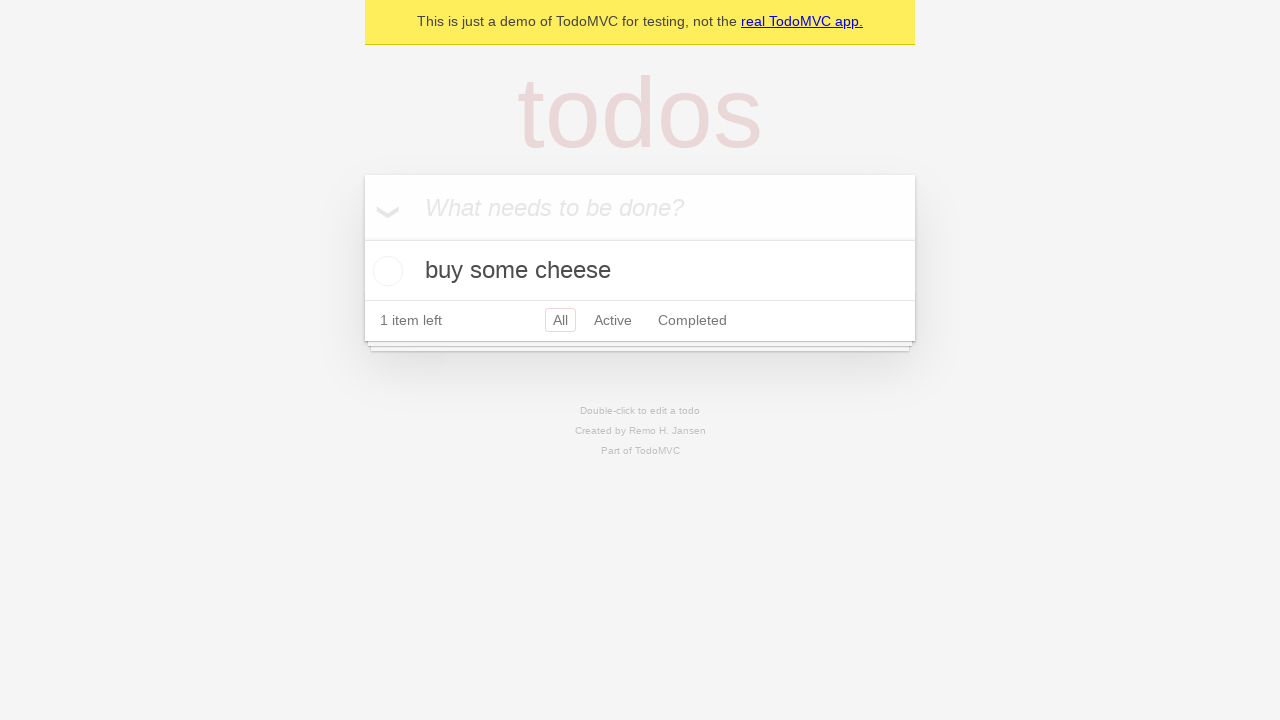